Tests window handling functionality by opening a new window, switching between windows, and verifying content in each window

Starting URL: https://the-internet.herokuapp.com/windows

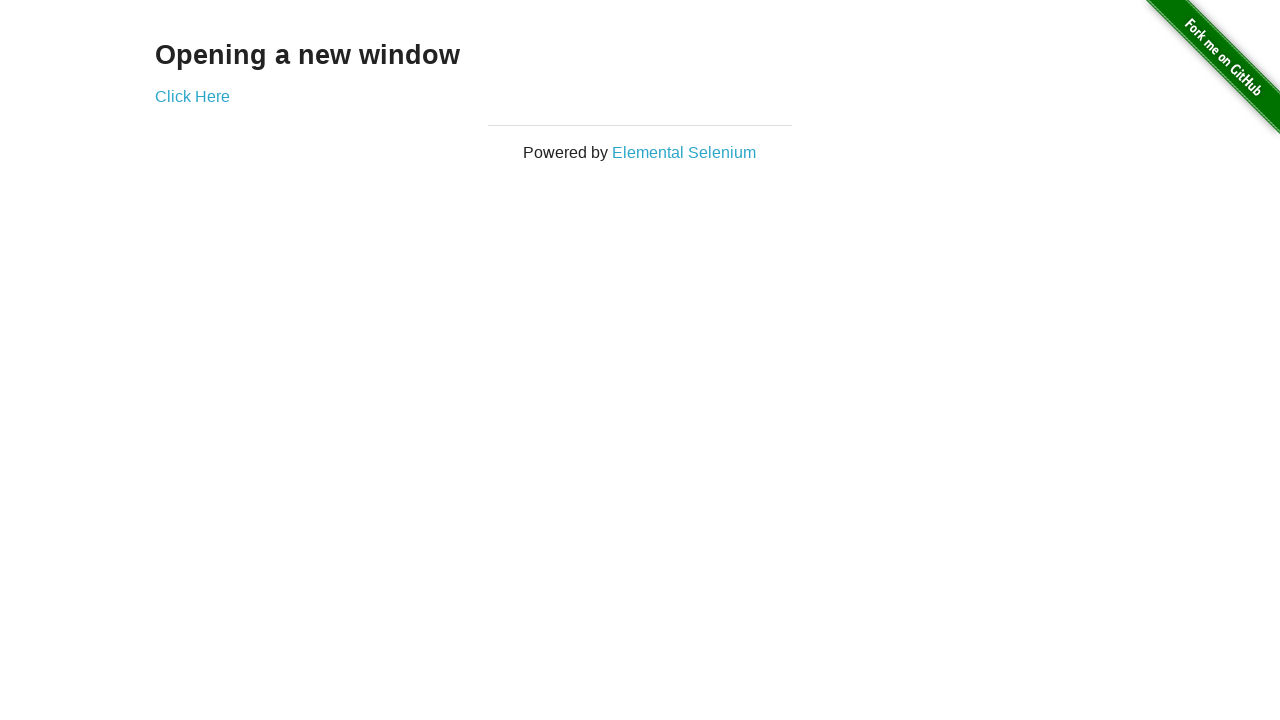

Stored current page as window1
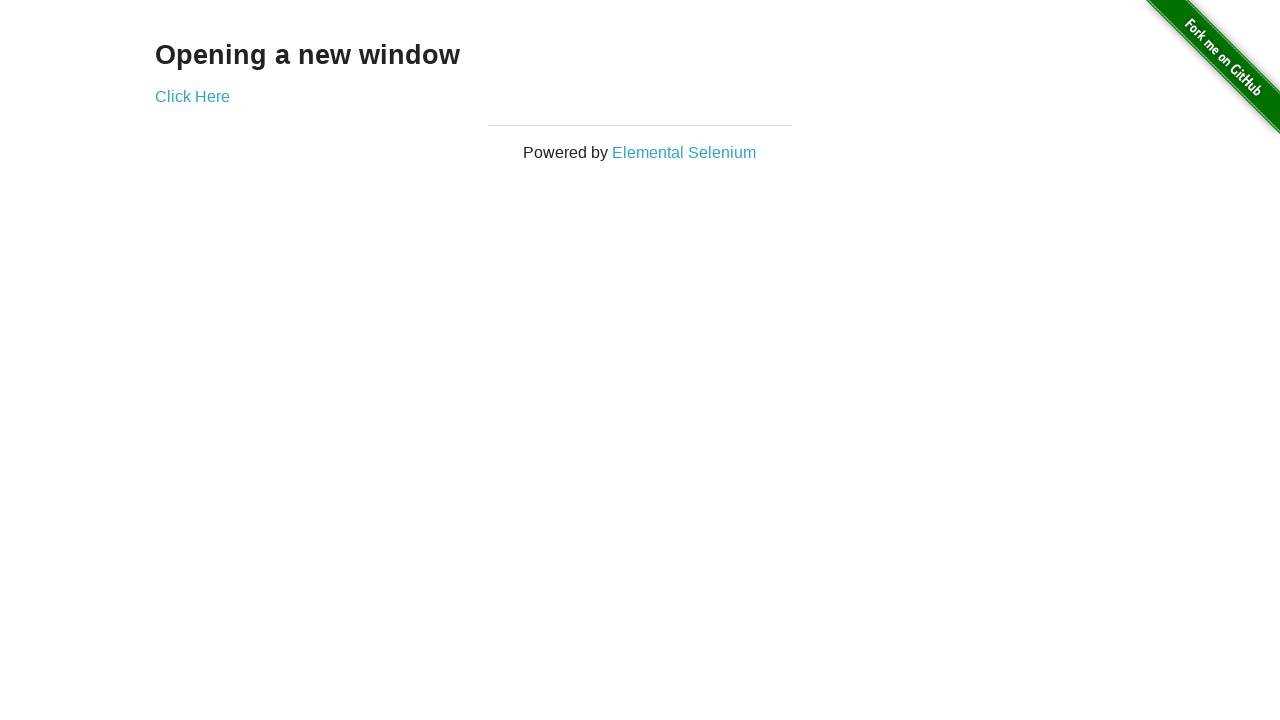

Verified 'Opening a new window' text is visible on first window
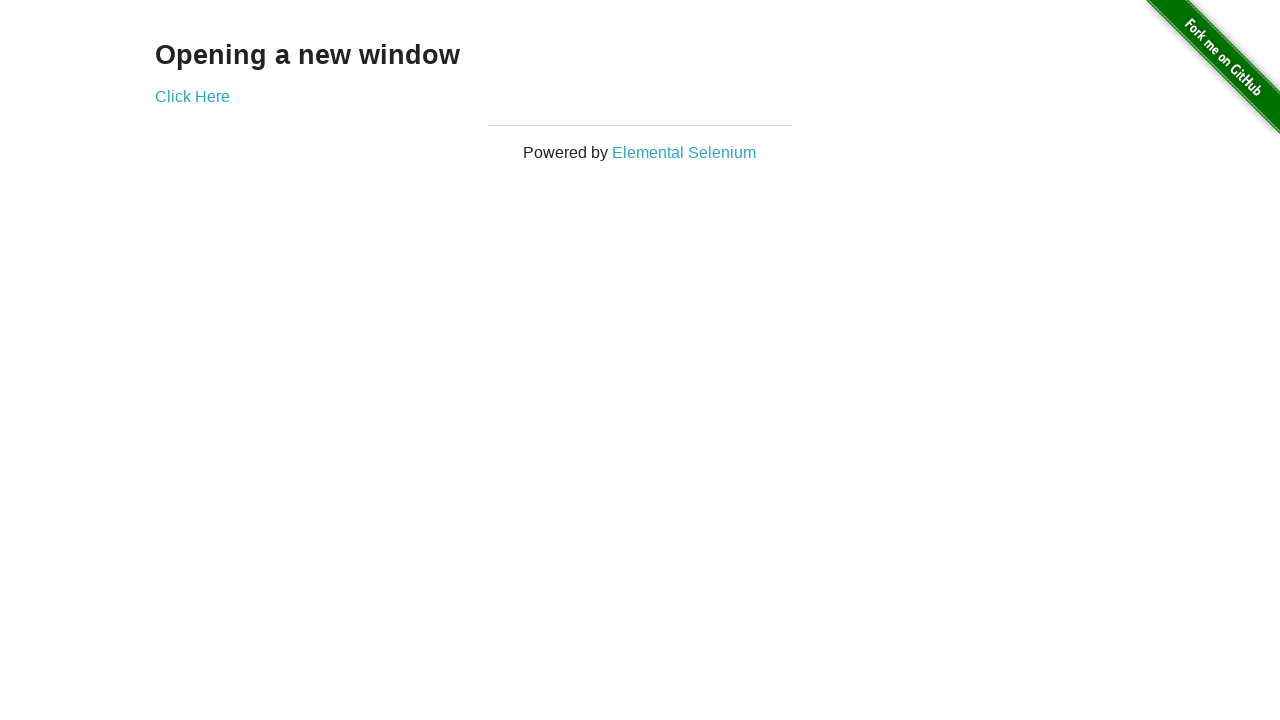

Verified first window title is 'The Internet'
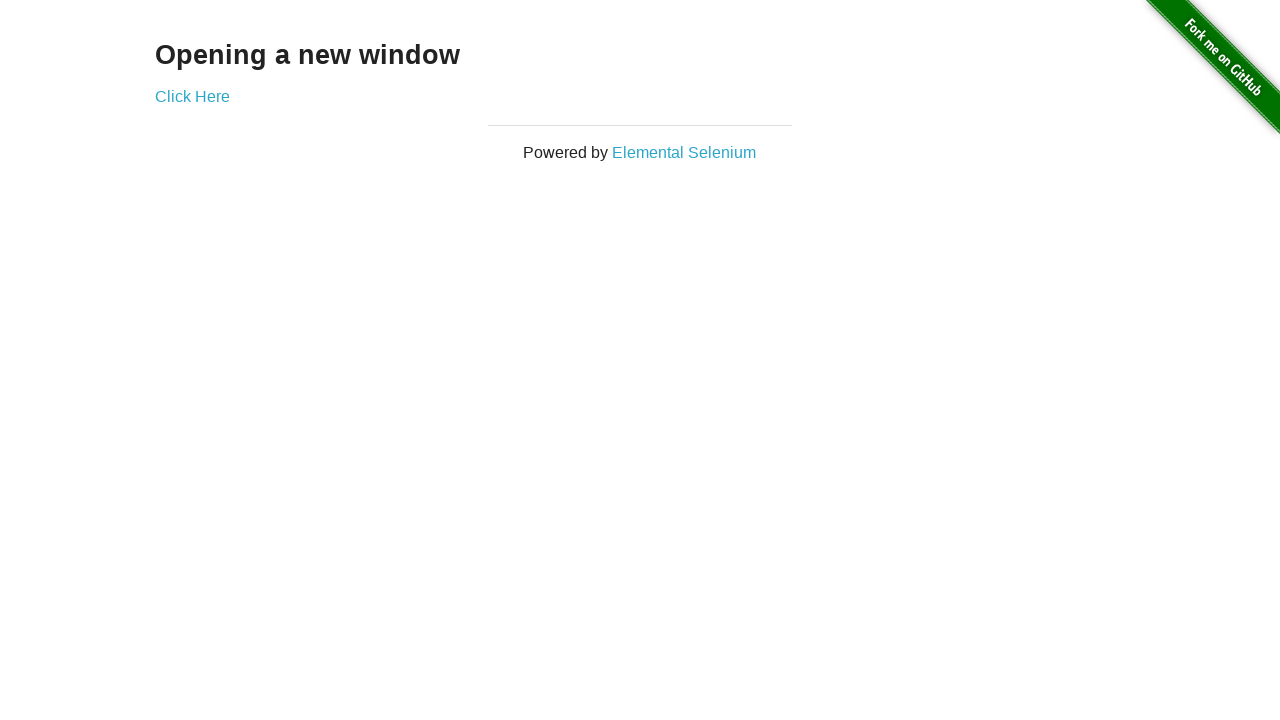

Clicked 'Click Here' link to open new window at (192, 96) on xpath=//a[@target='_blank'][1]
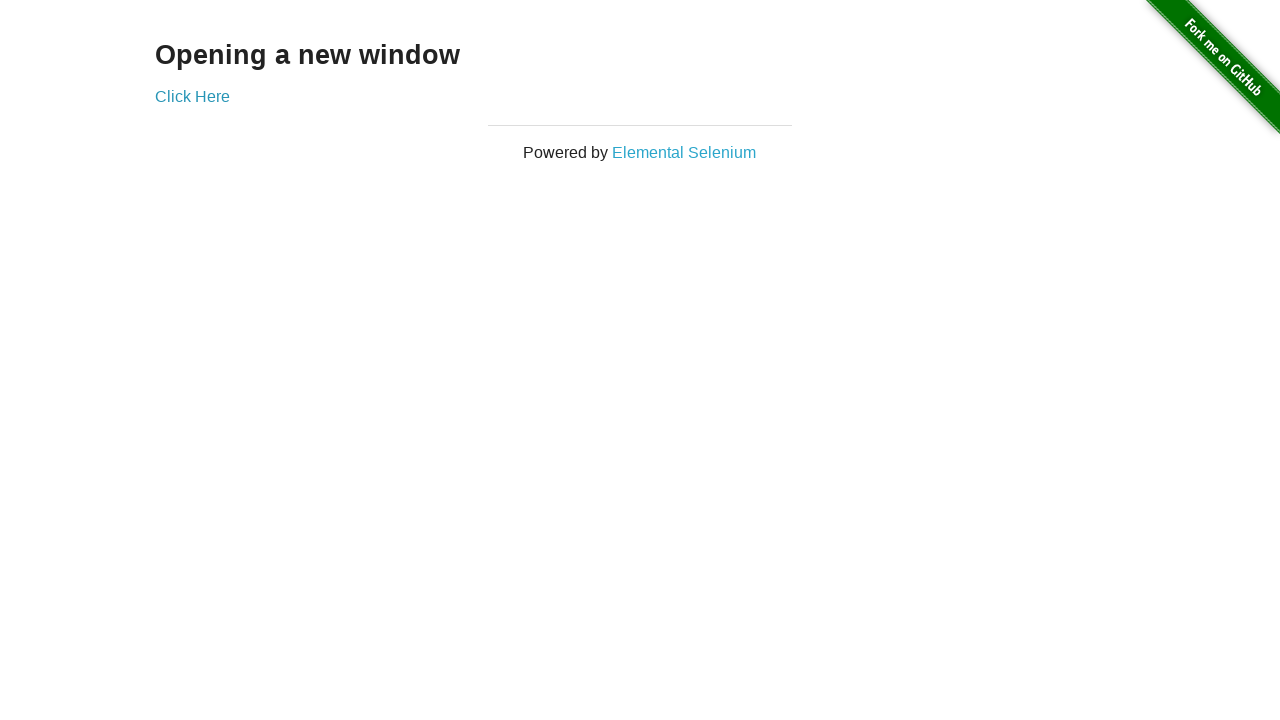

Captured new window handle as window2
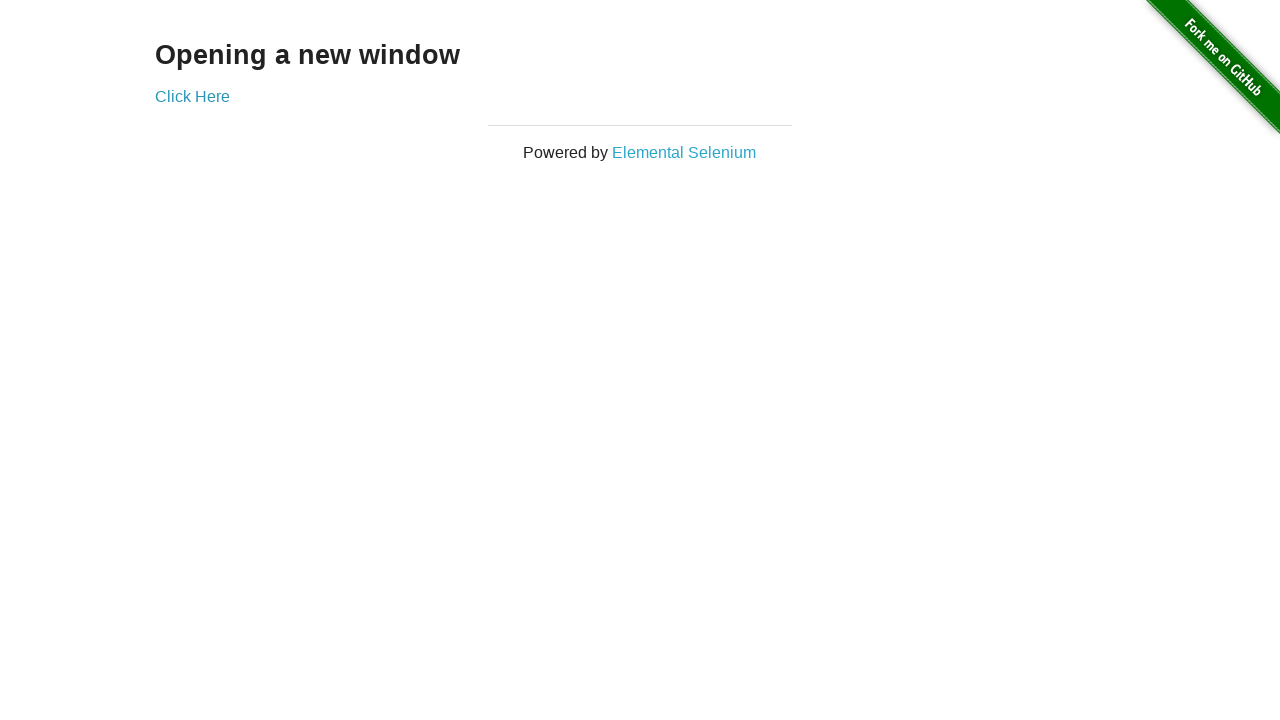

Verified new window title is 'New Window'
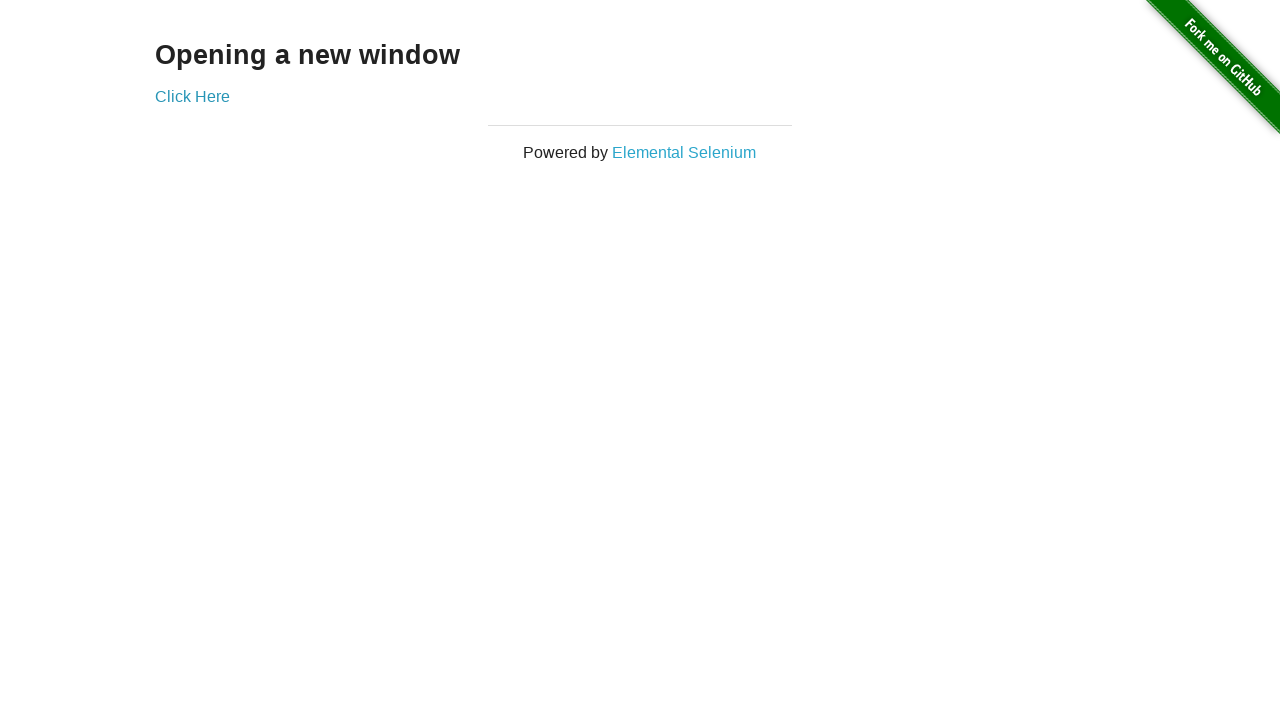

Verified new window contains 'New Window' heading text
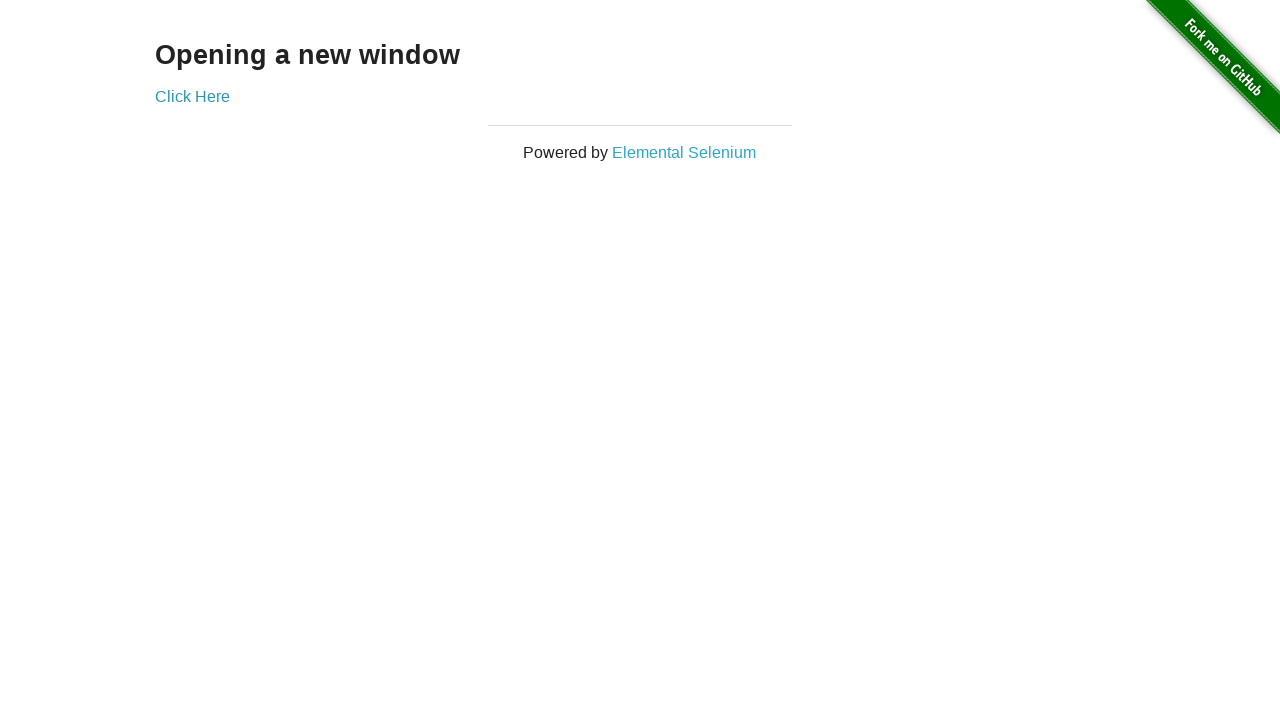

Switched back to first window (window1)
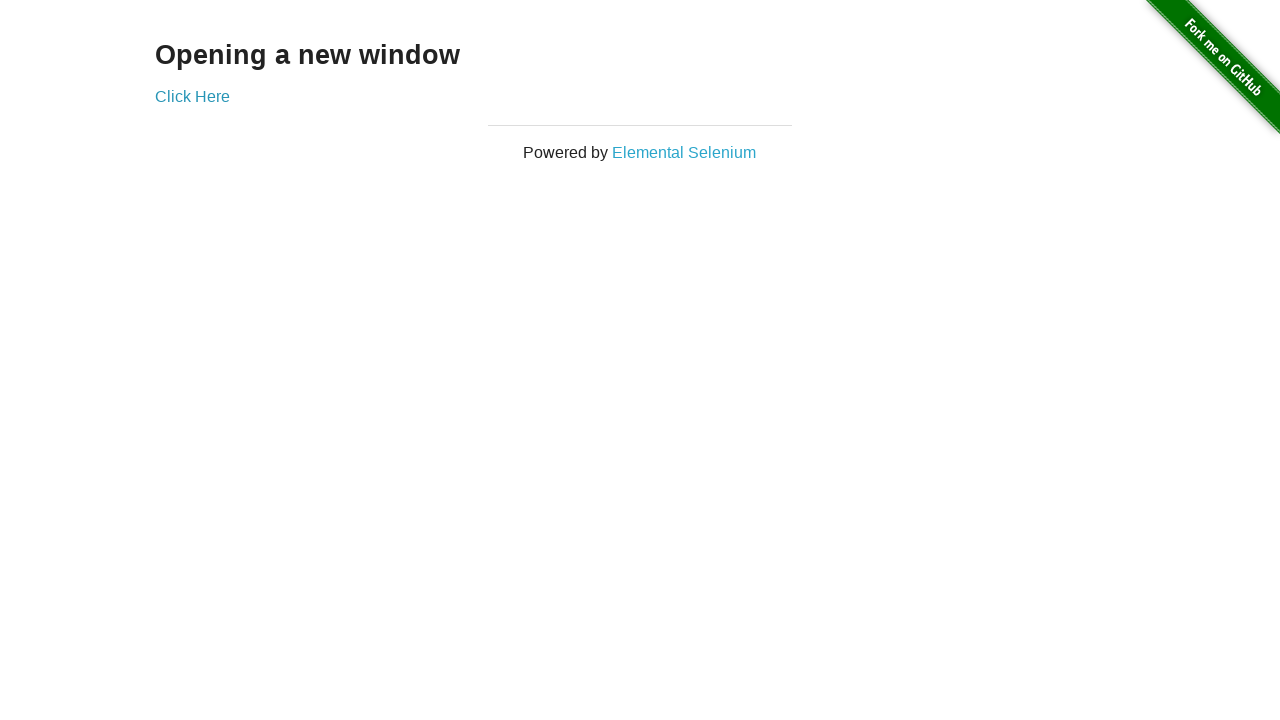

Verified first window title is still 'The Internet'
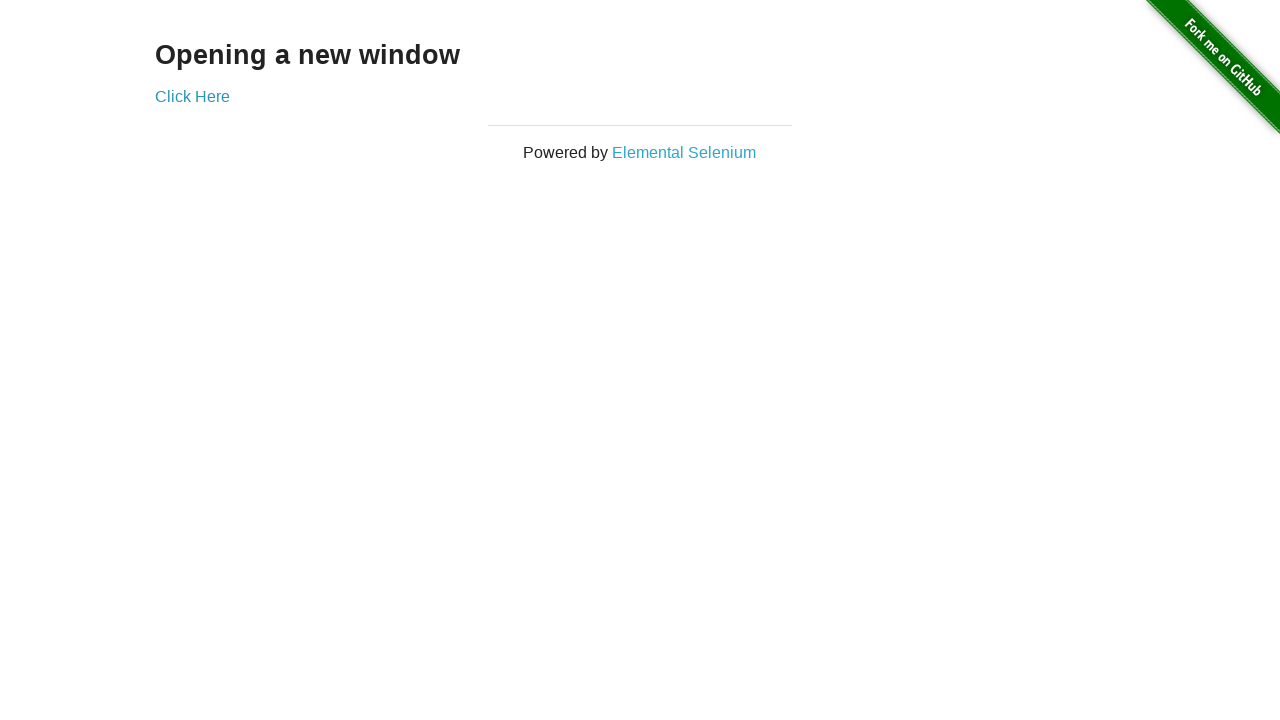

Switched to window2
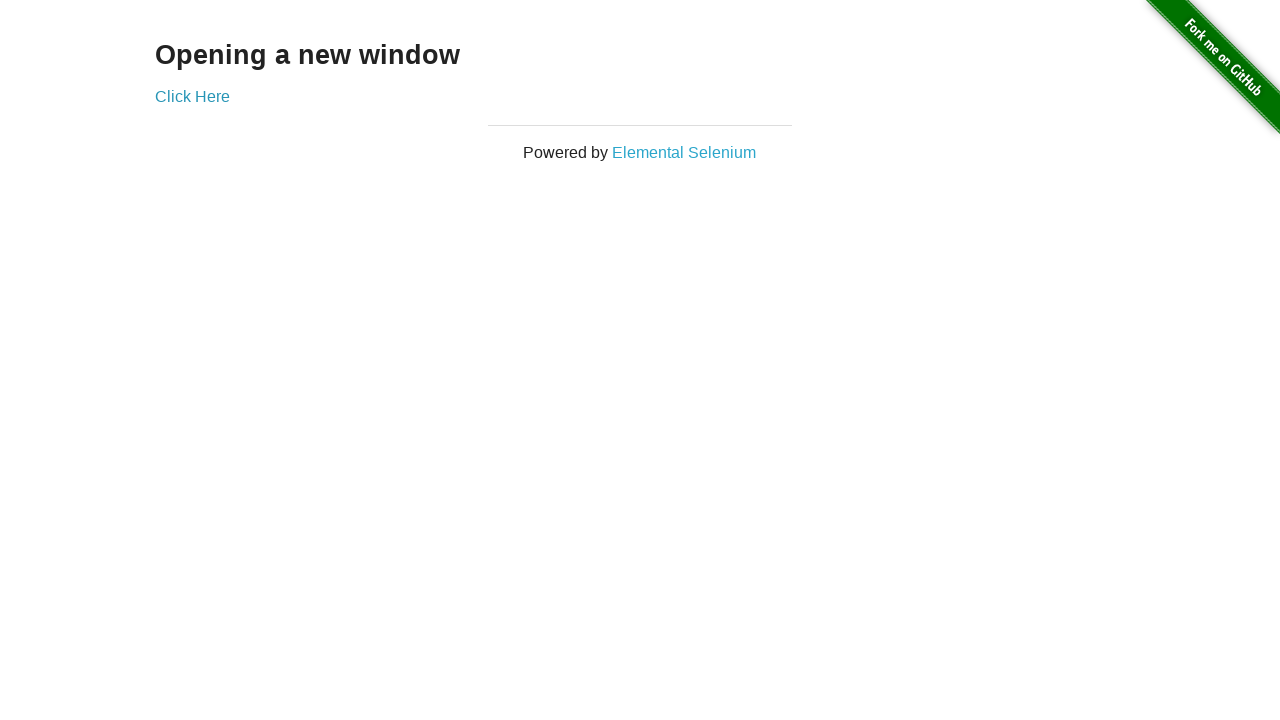

Switched back to window1
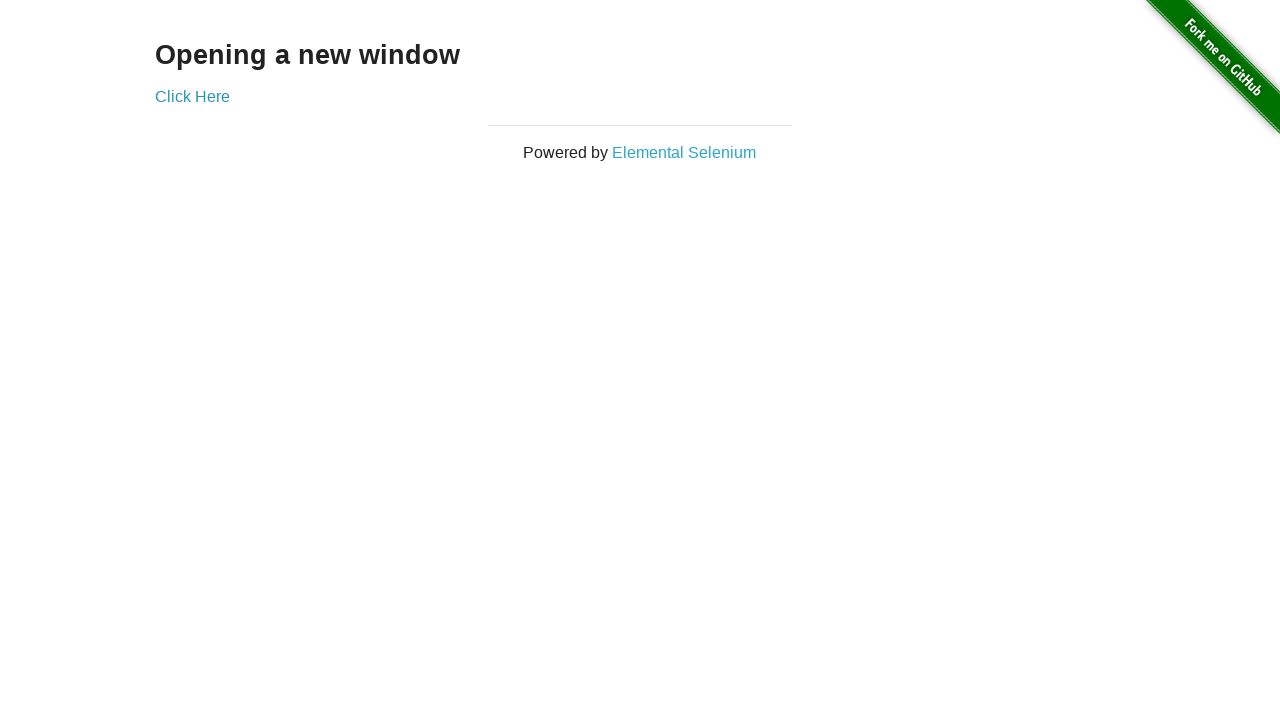

Switched to window2 one final time
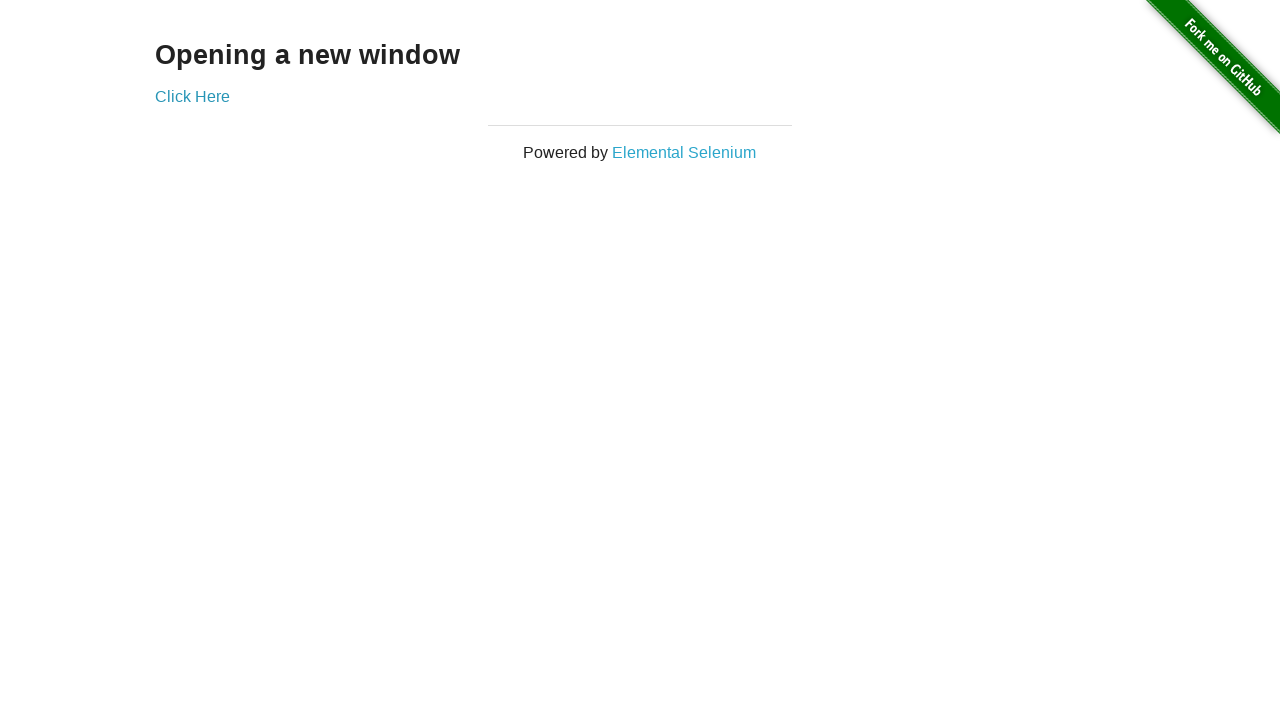

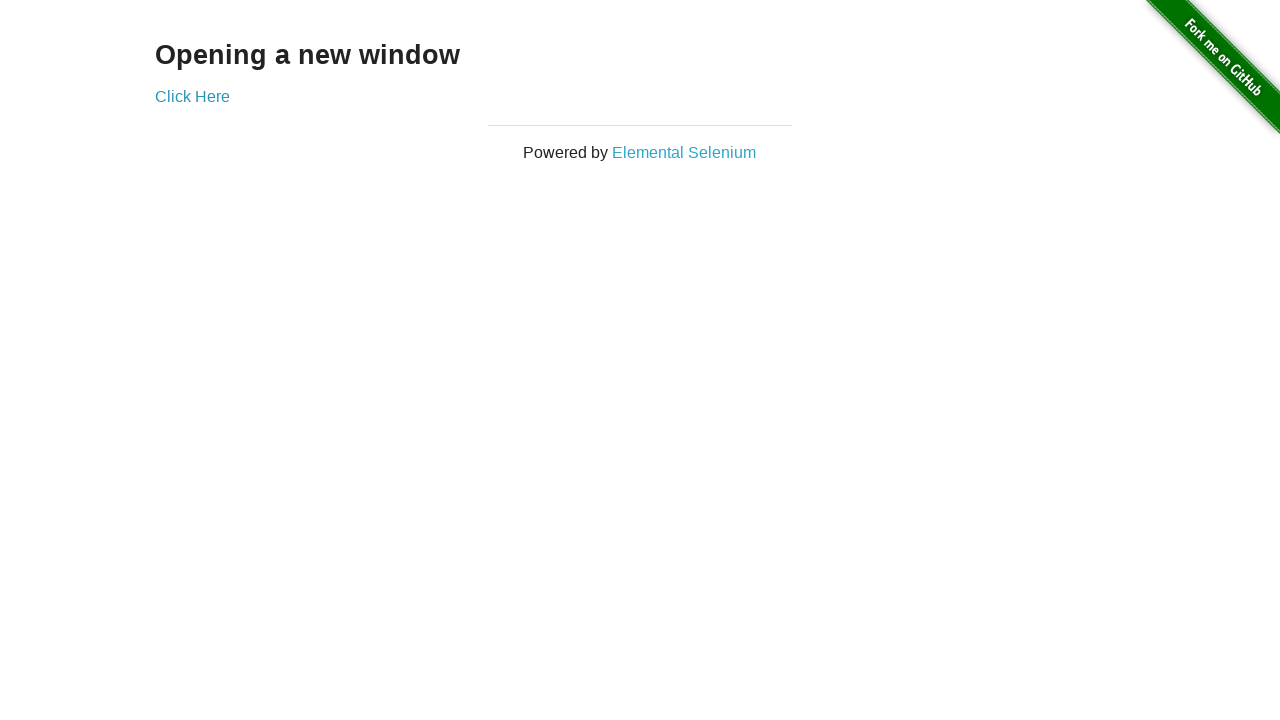